Tests filtering to display all todo items after applying other filters

Starting URL: https://demo.playwright.dev/todomvc

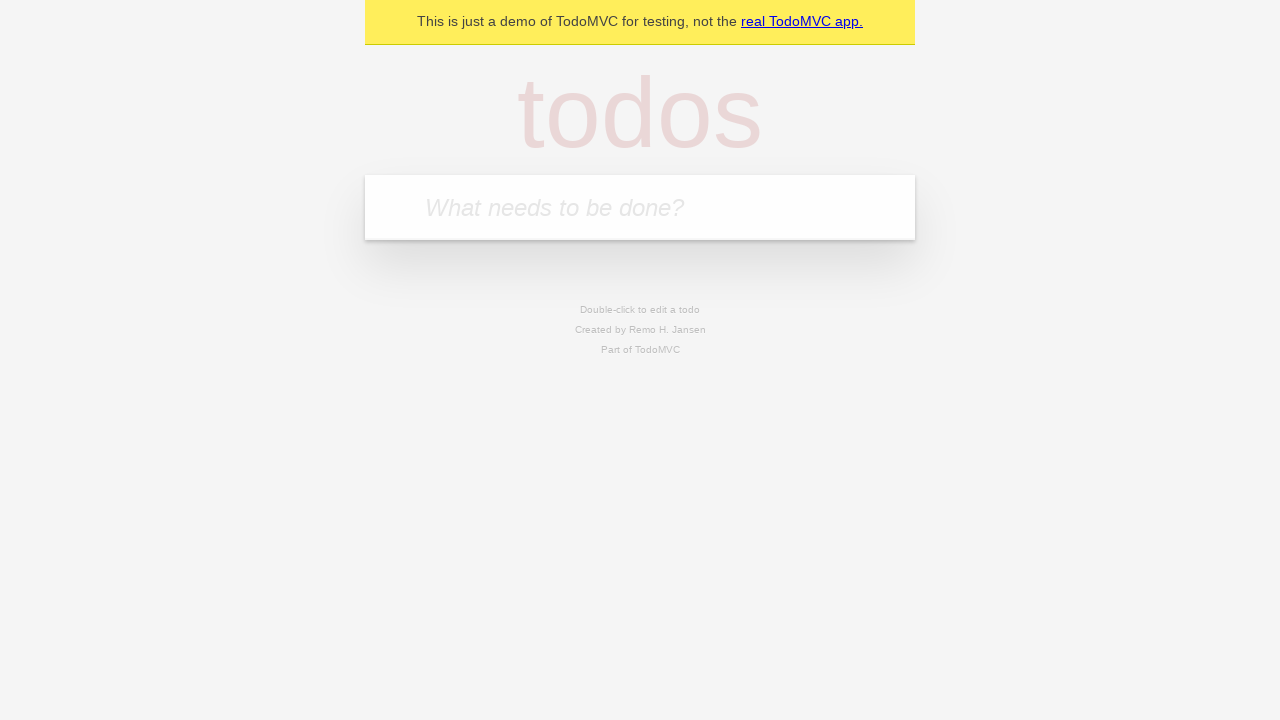

Filled todo input with 'buy some cheese' on internal:attr=[placeholder="What needs to be done?"i]
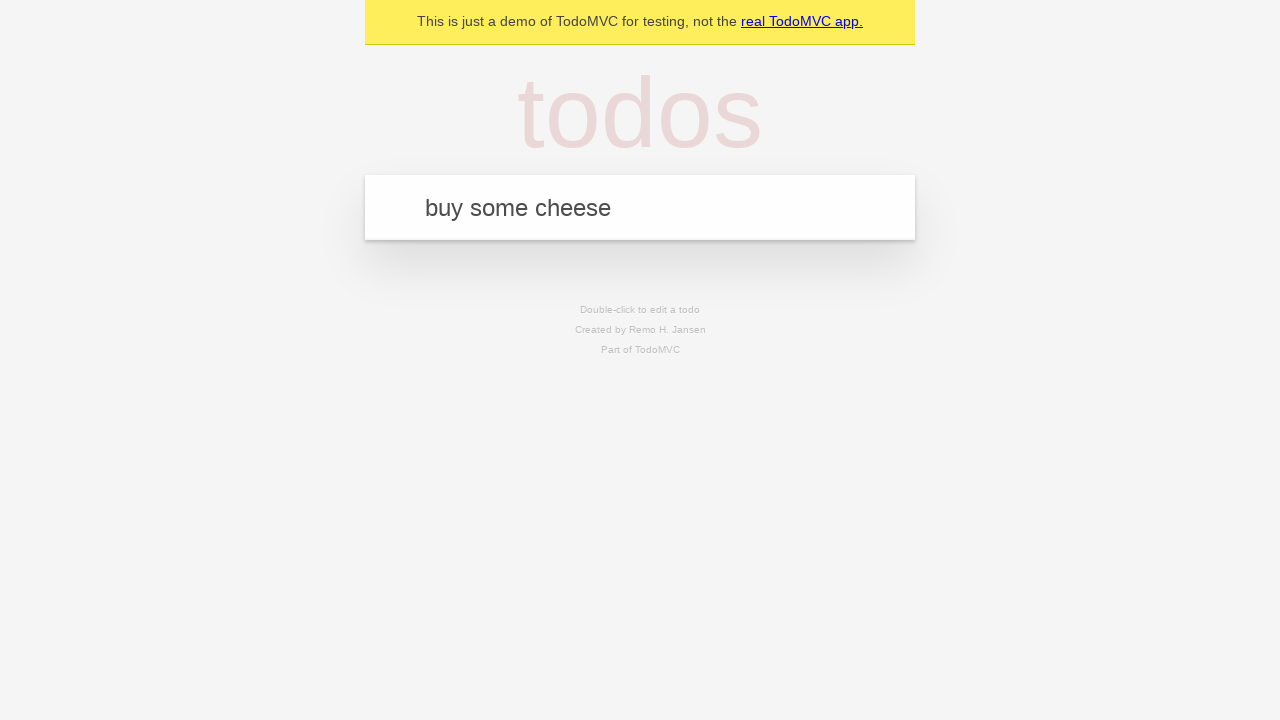

Pressed Enter to add todo 'buy some cheese' on internal:attr=[placeholder="What needs to be done?"i]
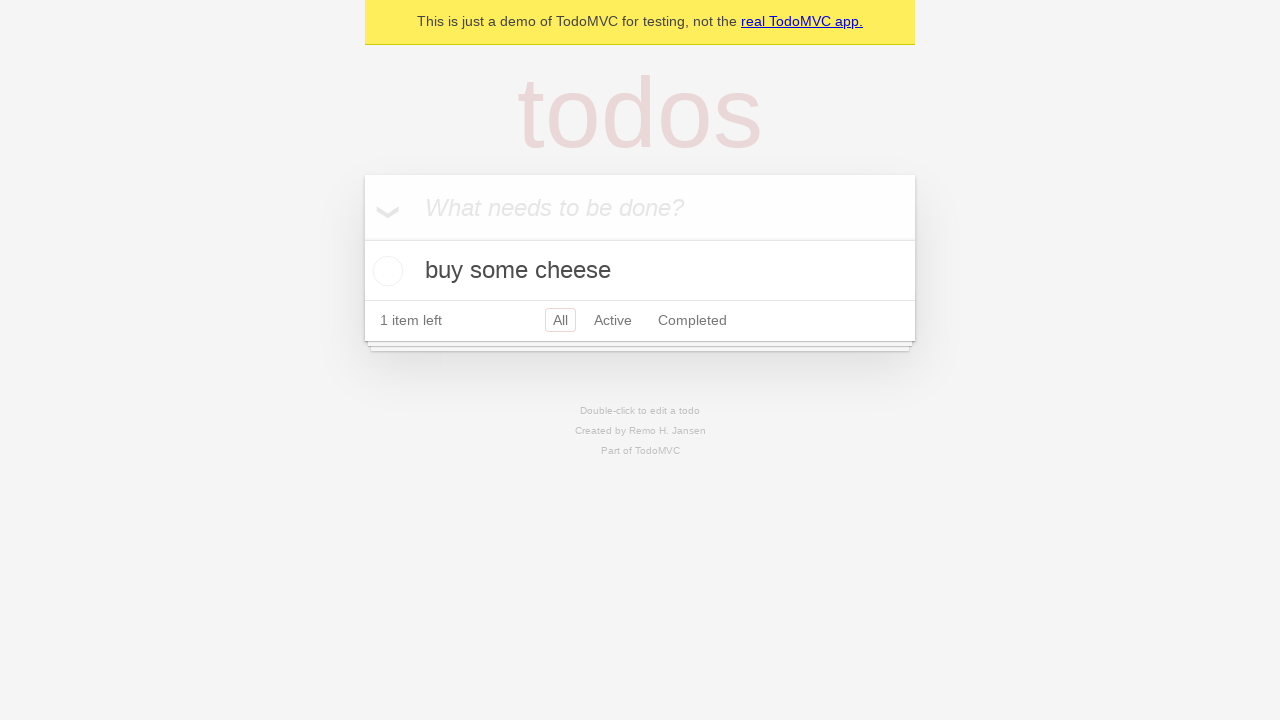

Filled todo input with 'feed the cat' on internal:attr=[placeholder="What needs to be done?"i]
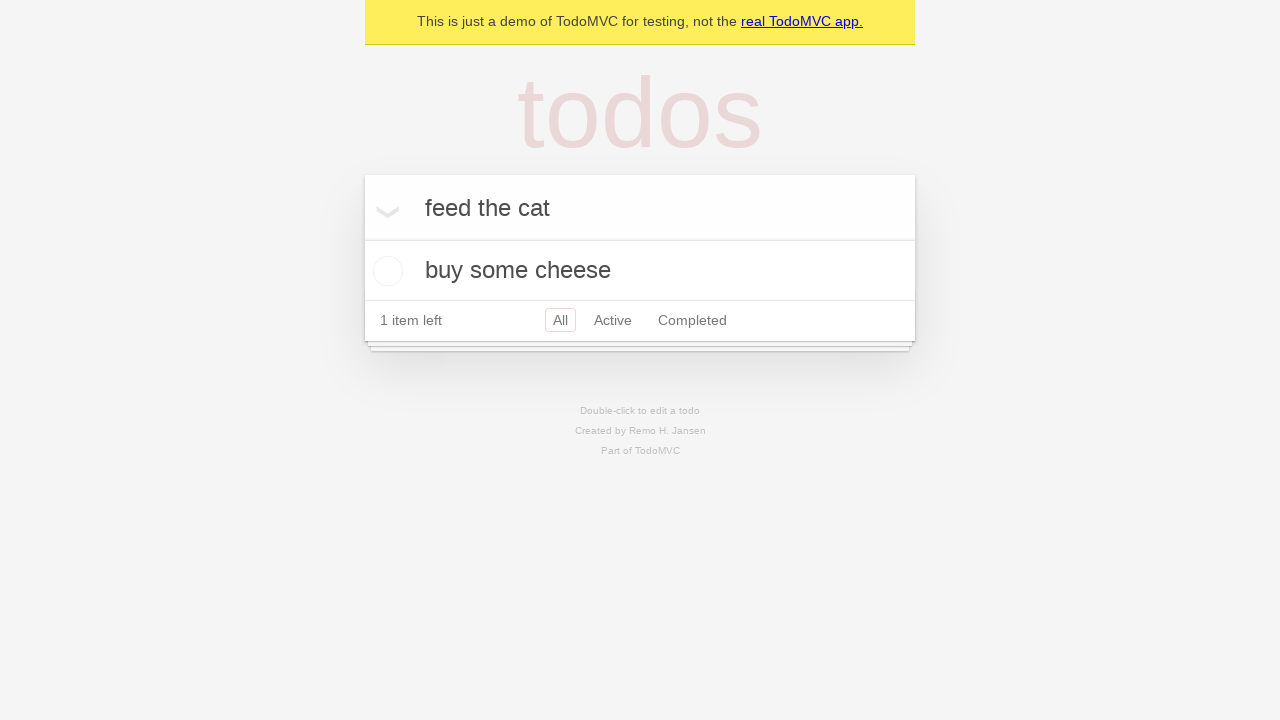

Pressed Enter to add todo 'feed the cat' on internal:attr=[placeholder="What needs to be done?"i]
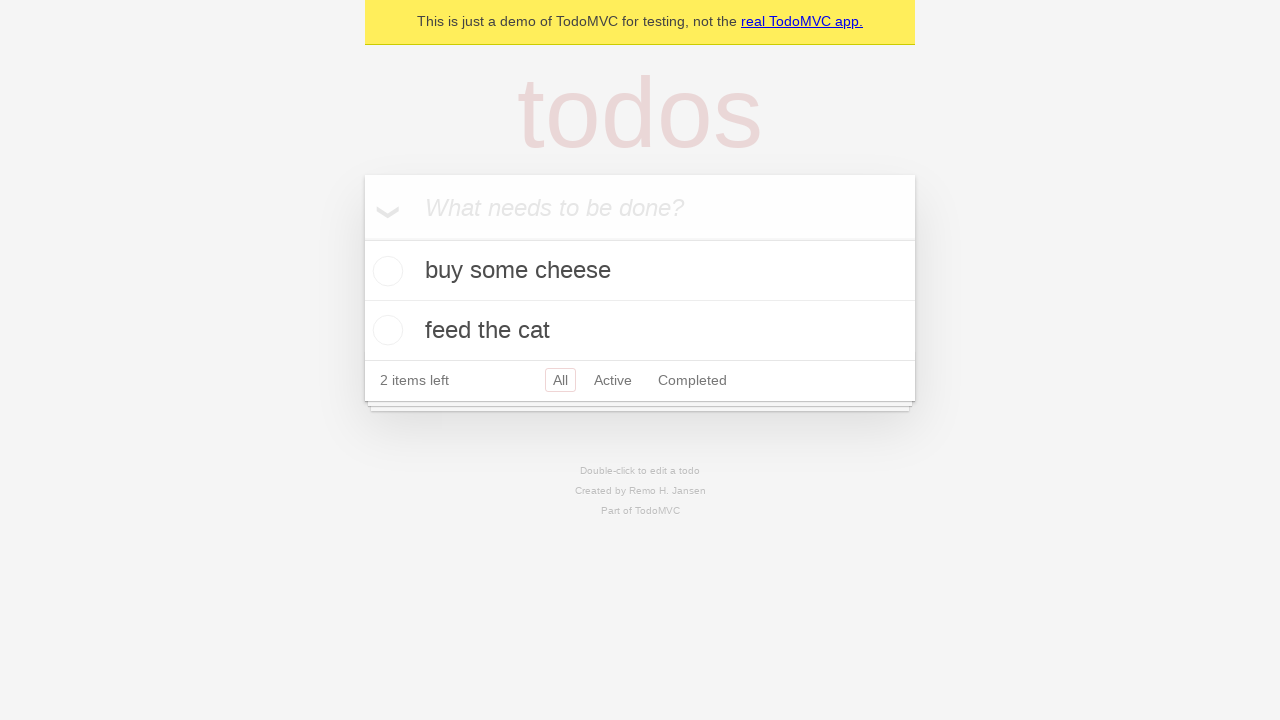

Filled todo input with 'book a doctors appointment' on internal:attr=[placeholder="What needs to be done?"i]
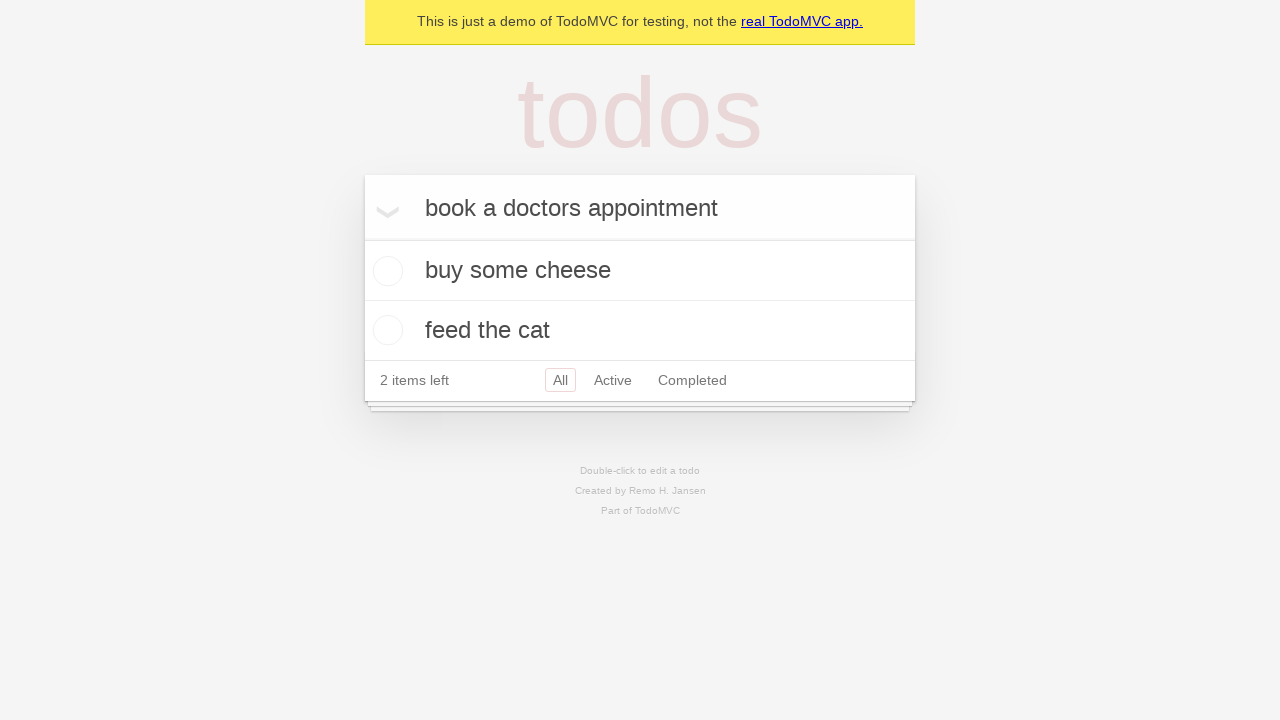

Pressed Enter to add todo 'book a doctors appointment' on internal:attr=[placeholder="What needs to be done?"i]
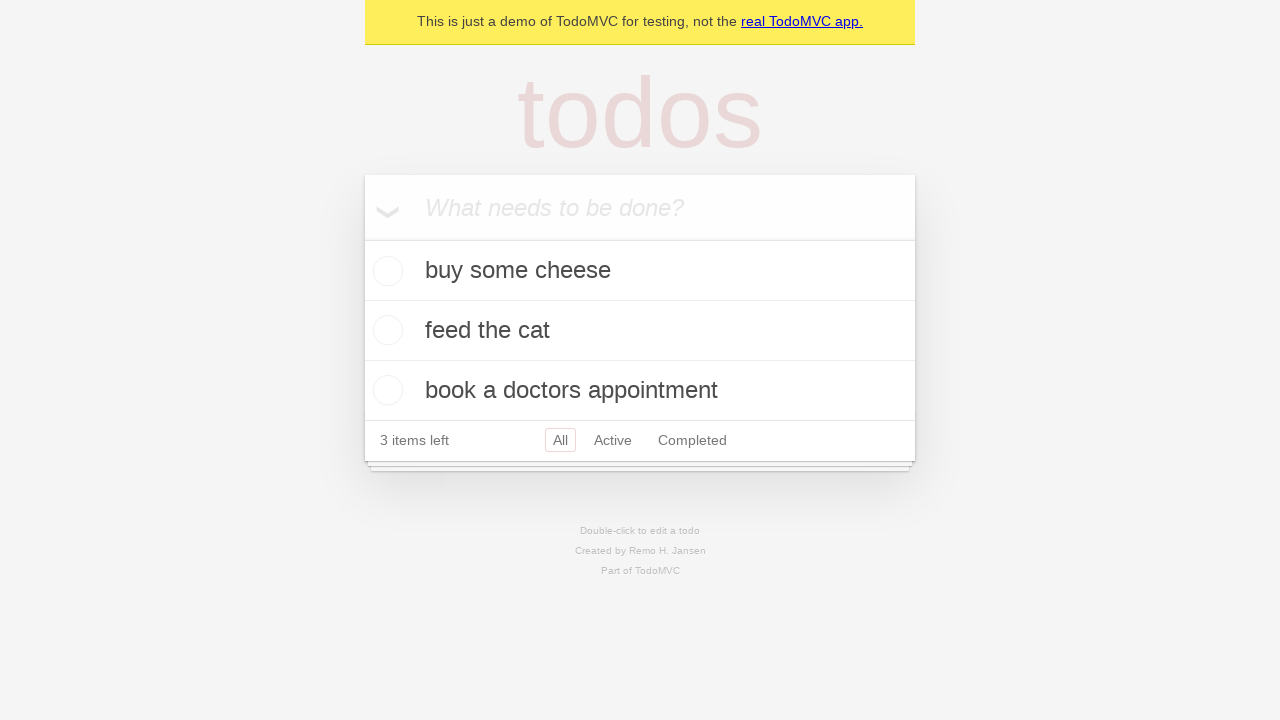

Checked the second todo item at (385, 330) on internal:testid=[data-testid="todo-item"s] >> nth=1 >> internal:role=checkbox
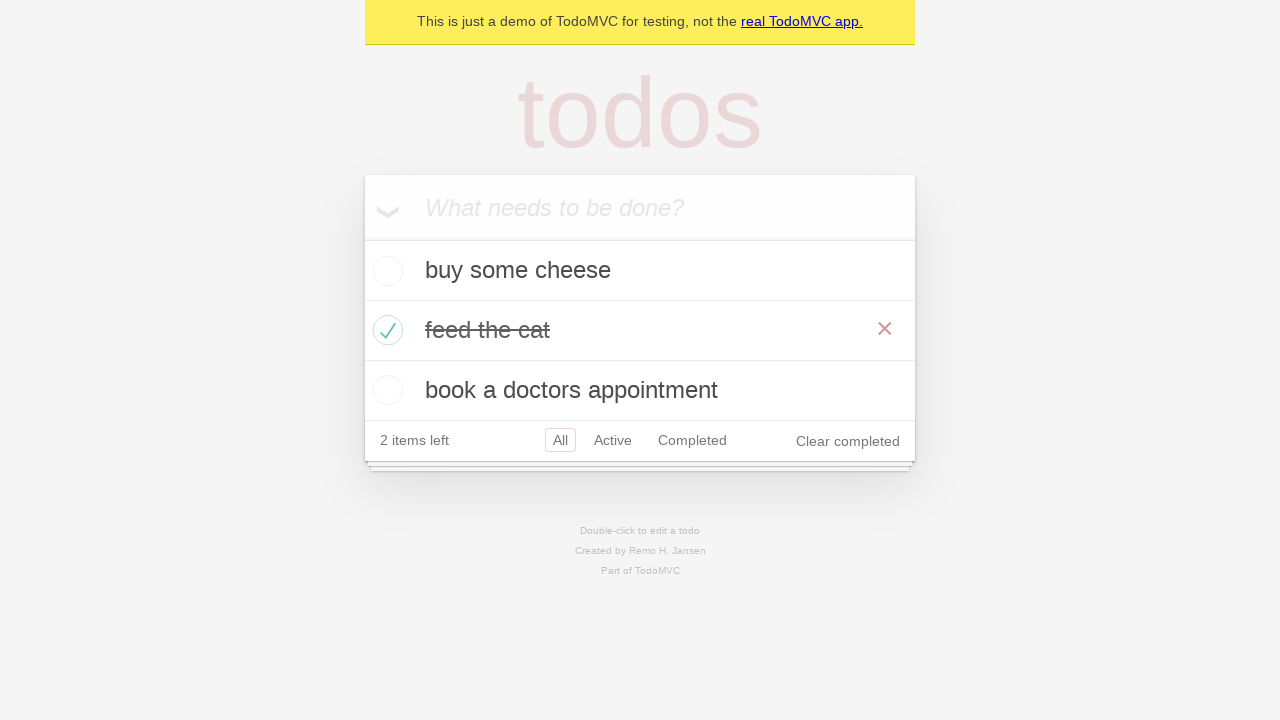

Clicked 'Active' filter to display active todos at (613, 440) on internal:role=link[name="Active"i]
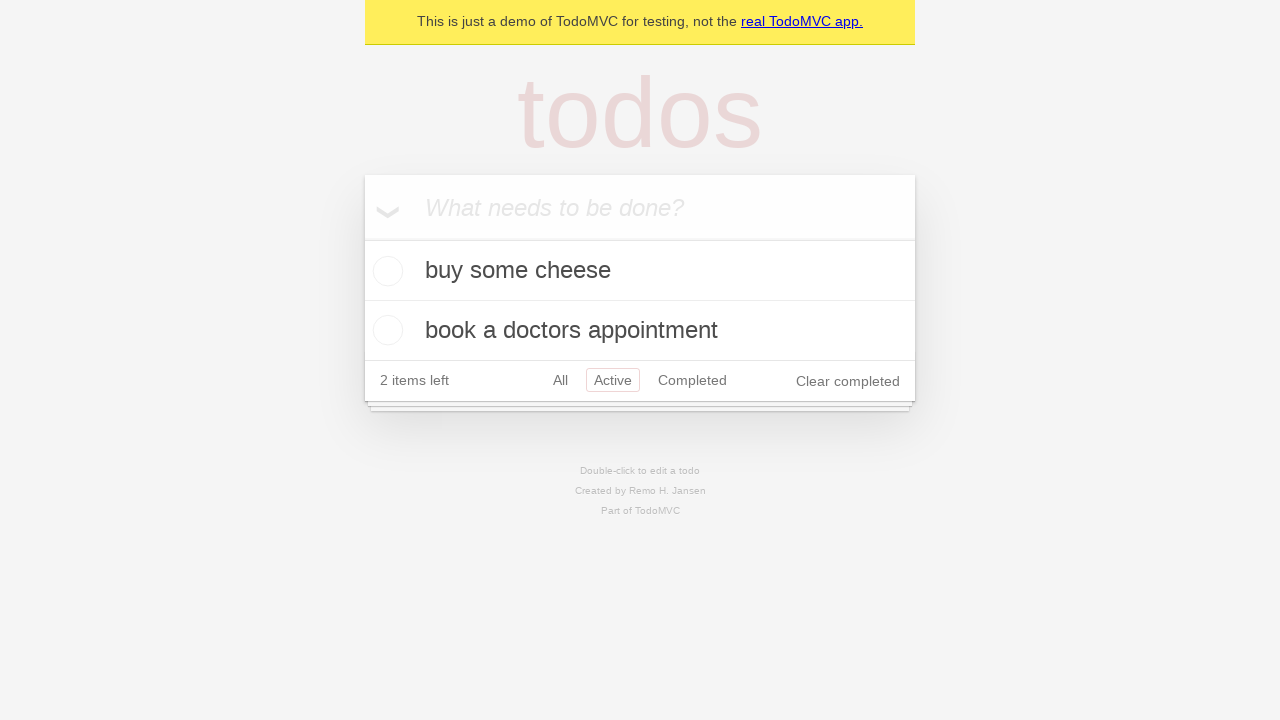

Clicked 'Completed' filter to display completed todos at (692, 380) on internal:role=link[name="Completed"i]
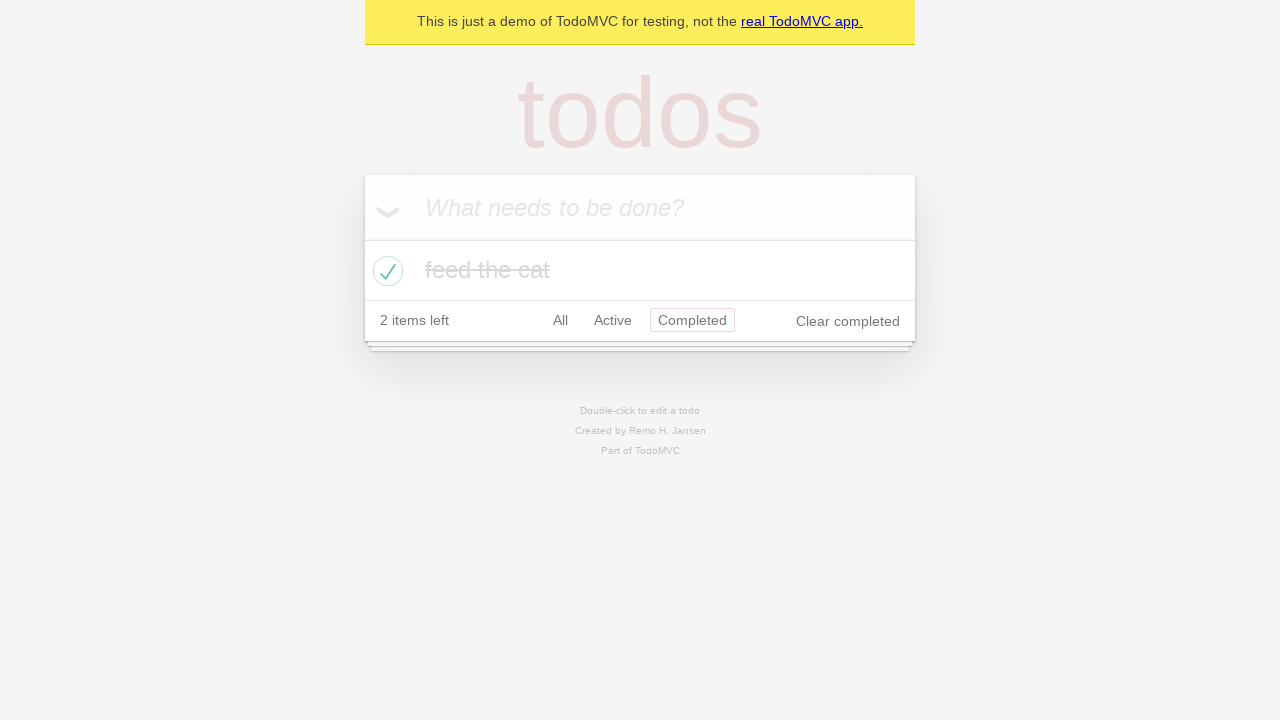

Clicked 'All' filter to display all todo items at (560, 320) on internal:role=link[name="All"i]
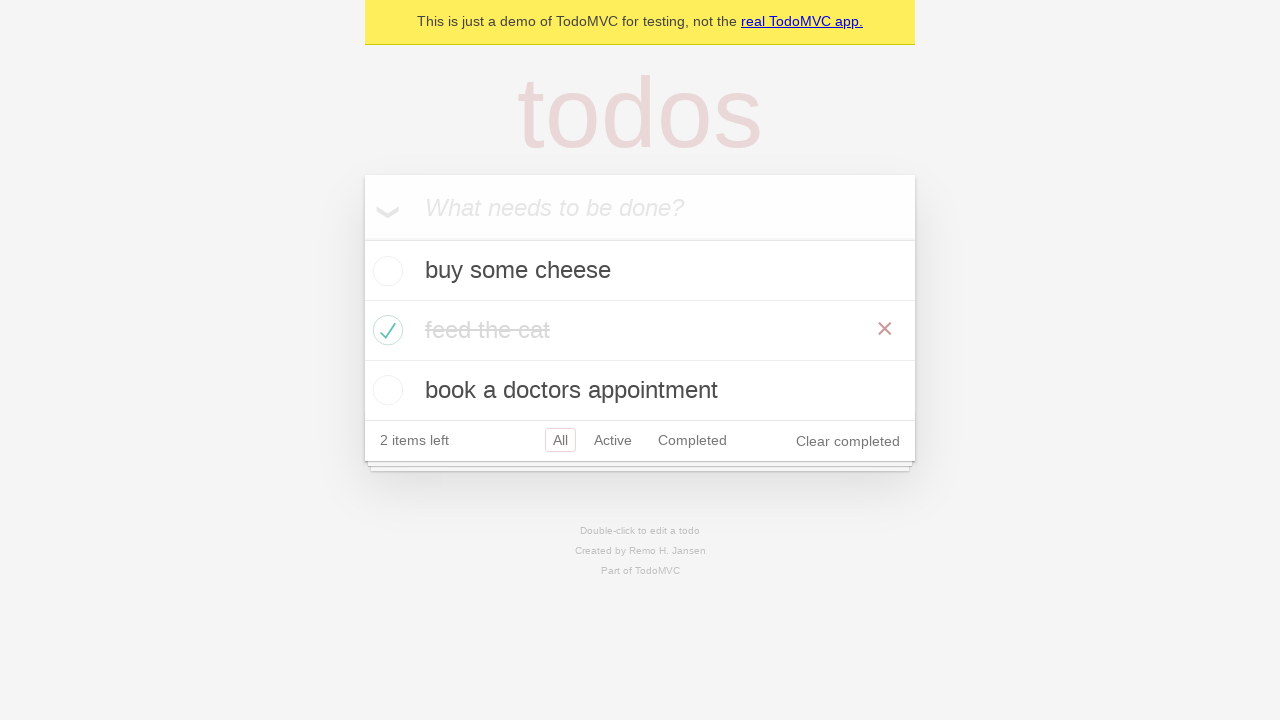

Waited 500ms for all items to display
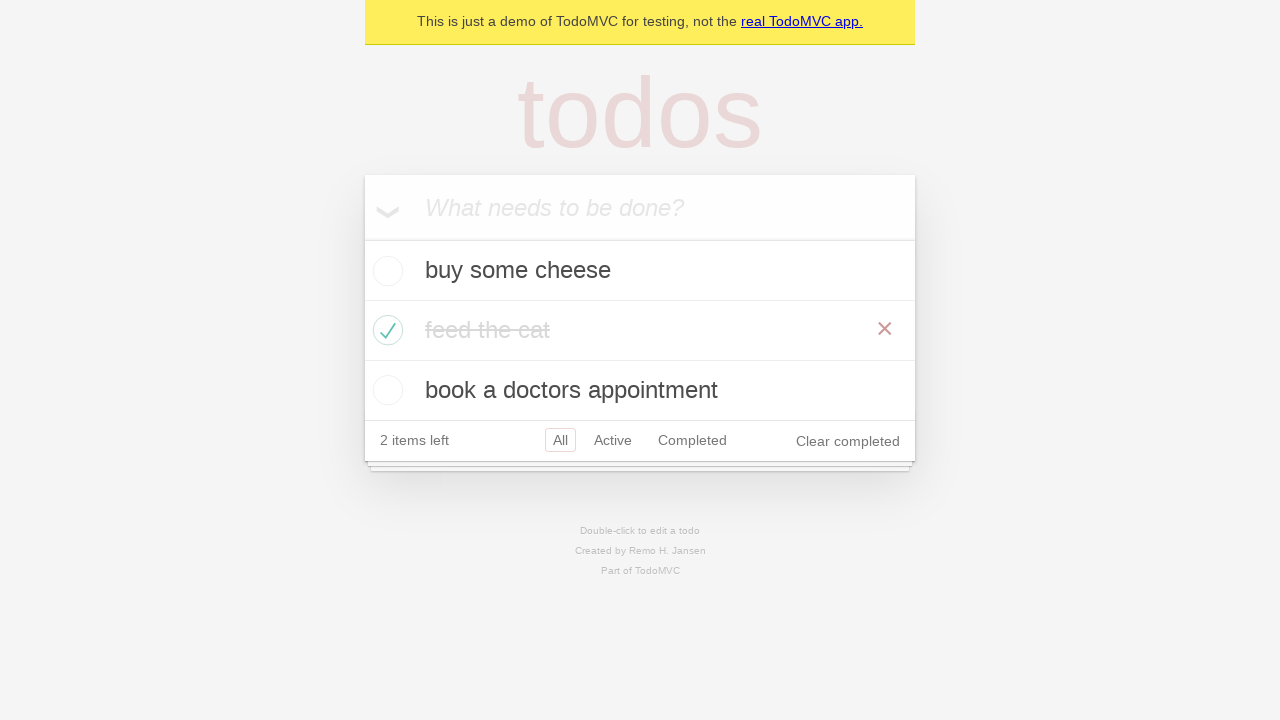

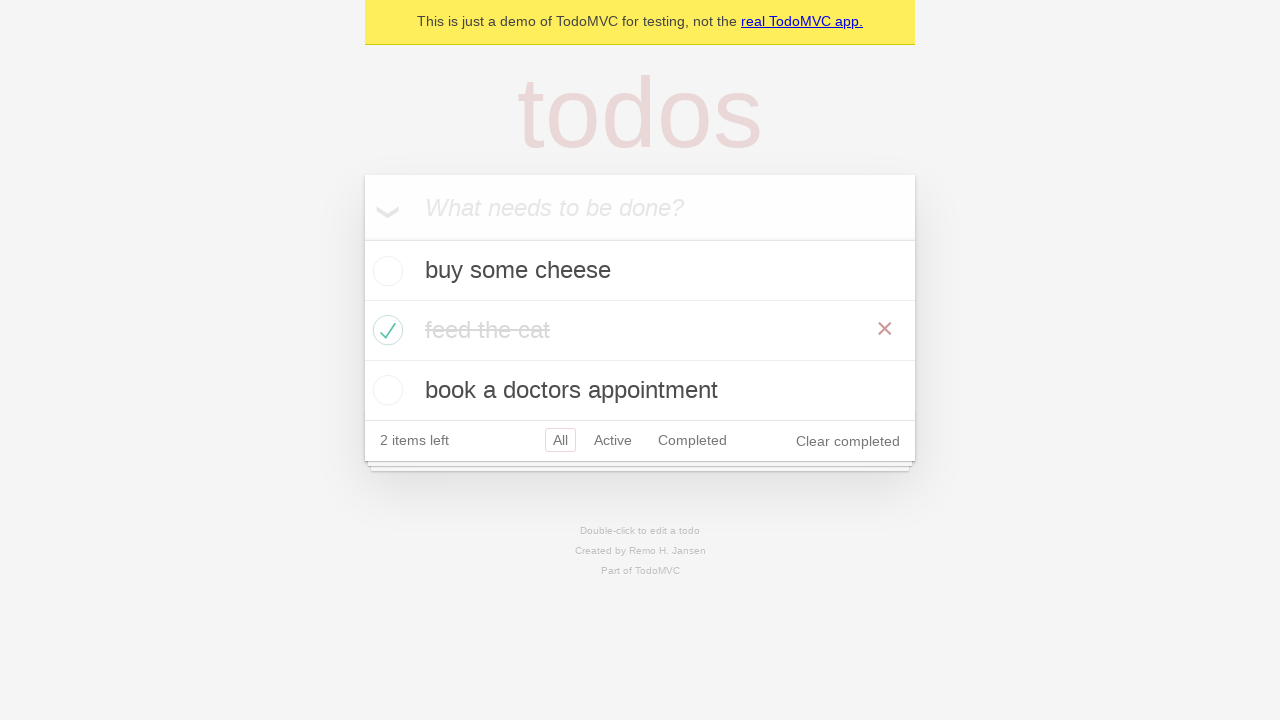